Tests navigation to the My Account page by clicking the link and verifying the page title changes to the expected value.

Starting URL: https://alchemy.hguy.co/lms/

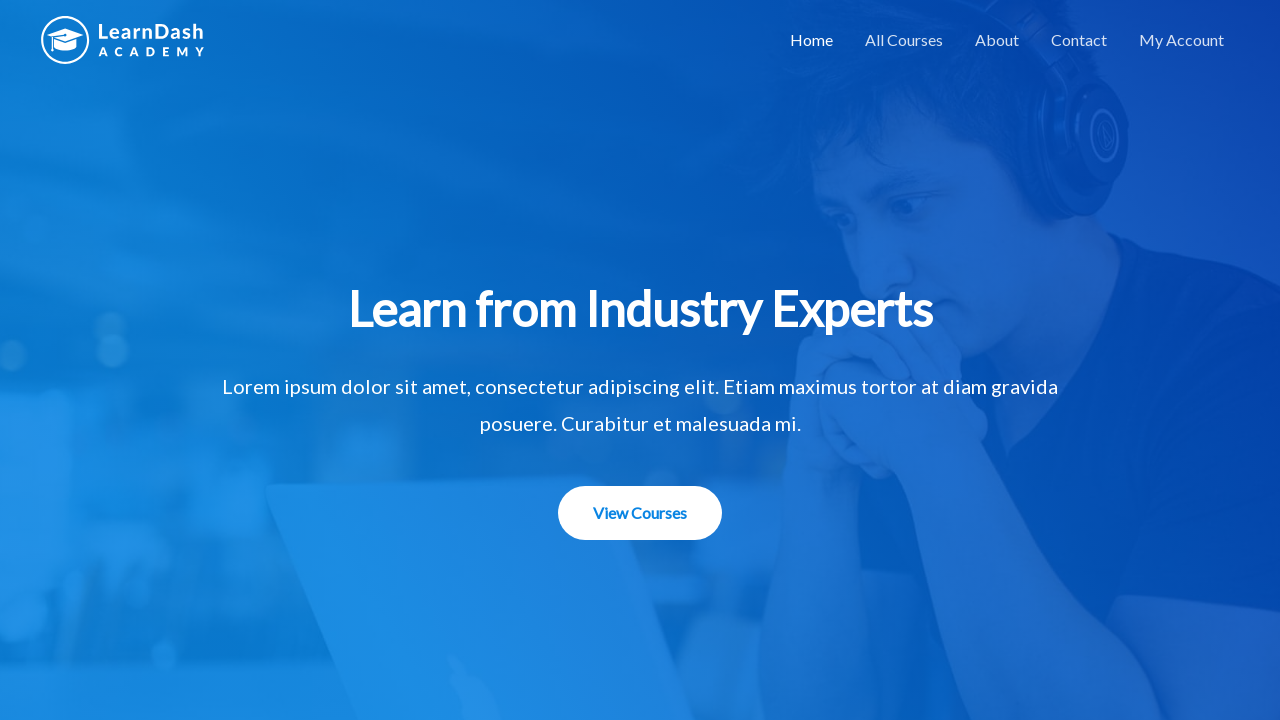

Clicked on 'My Account' link at (1182, 40) on text=My Account
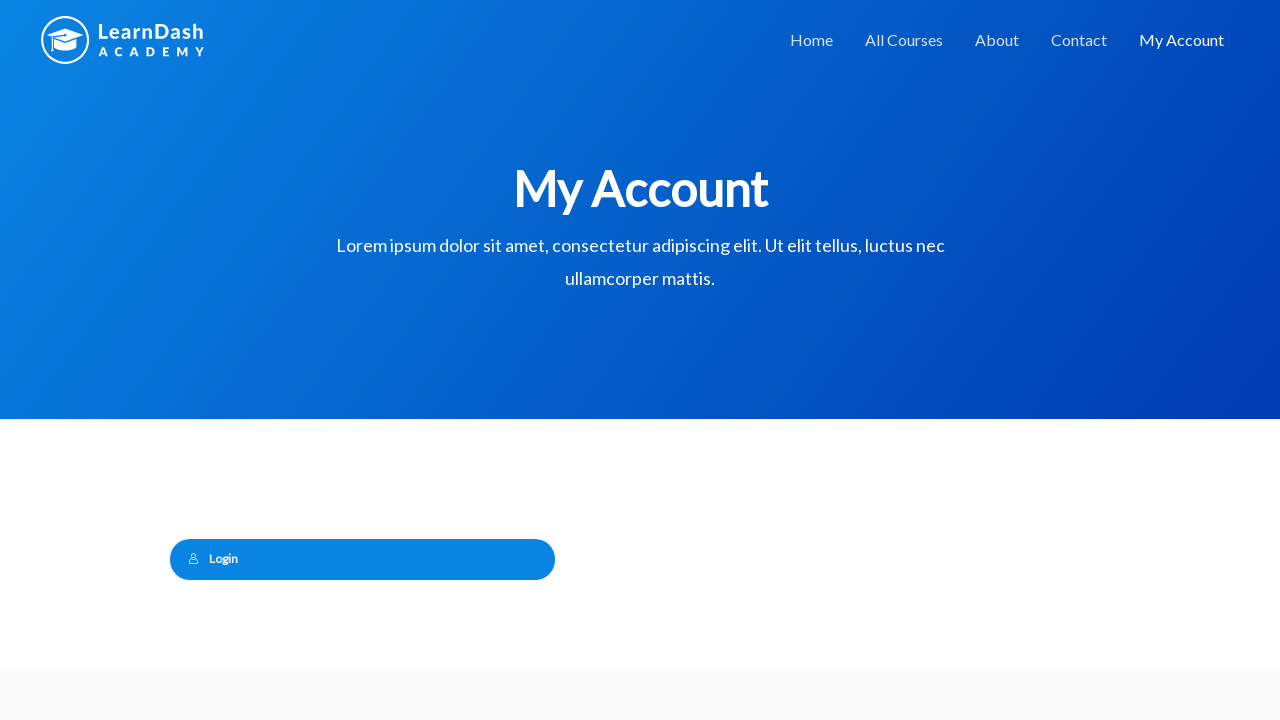

Page loaded after clicking My Account
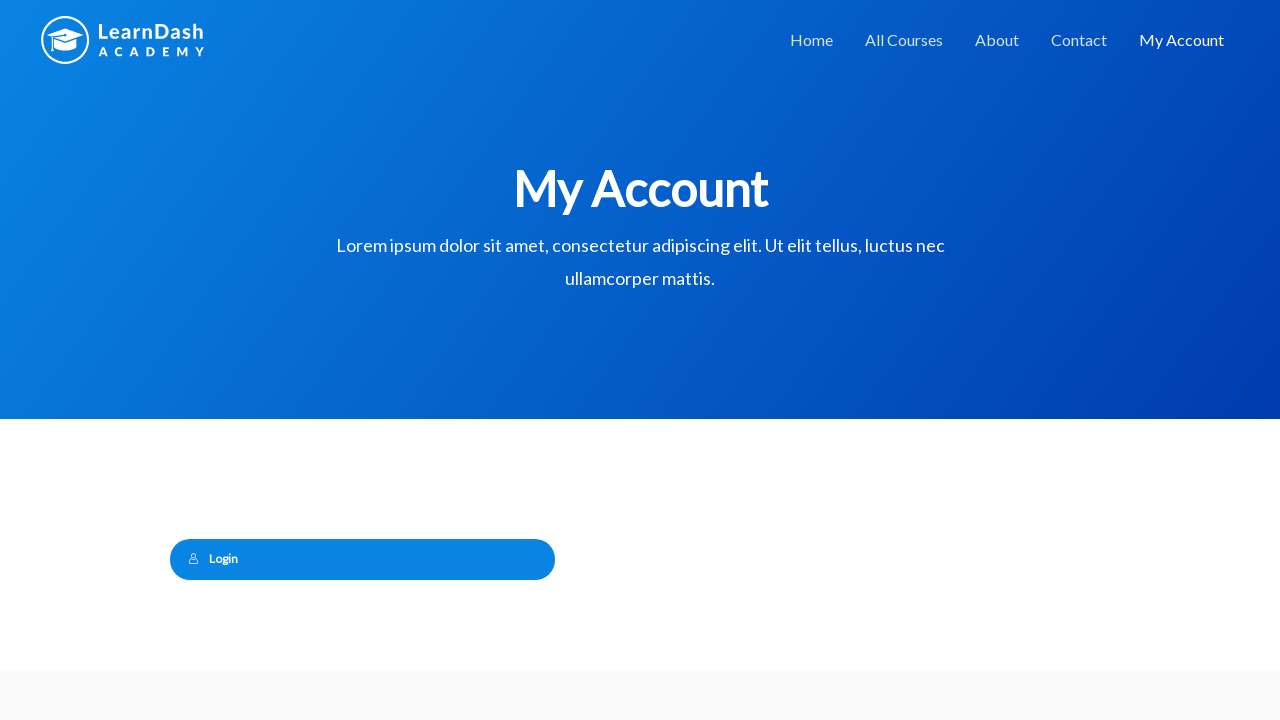

Verified page title is 'My Account – Alchemy LMS'
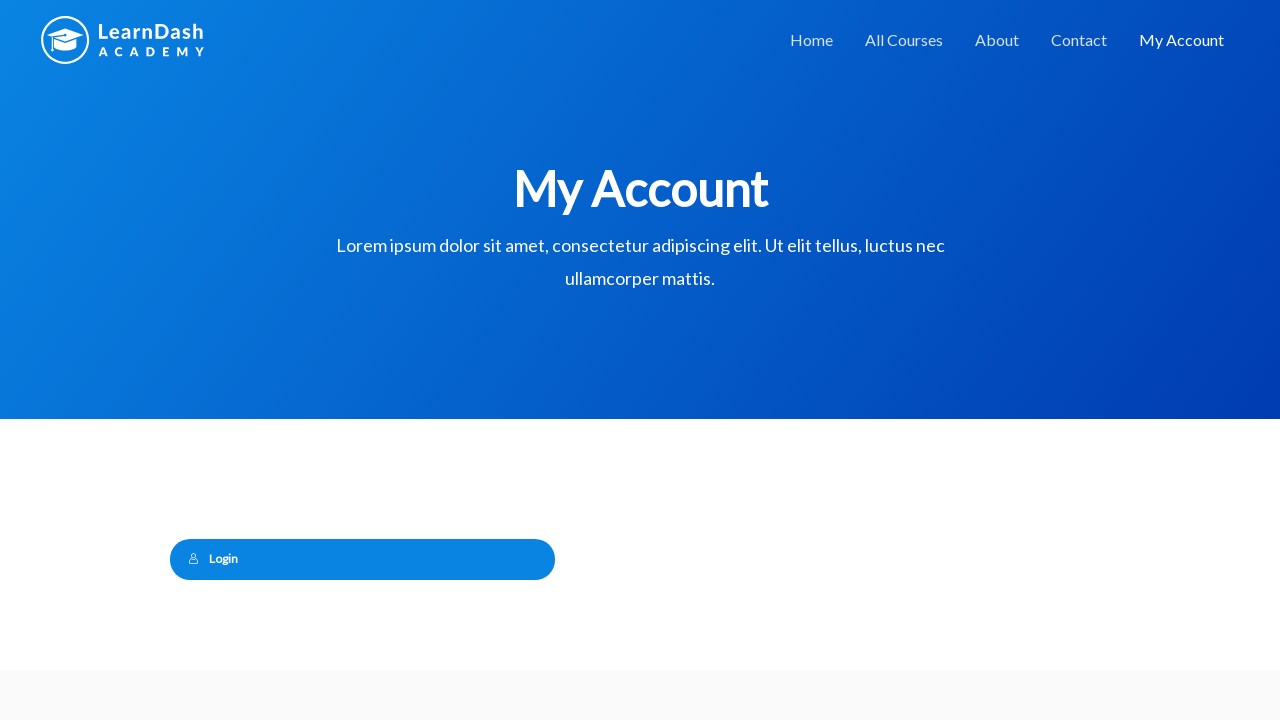

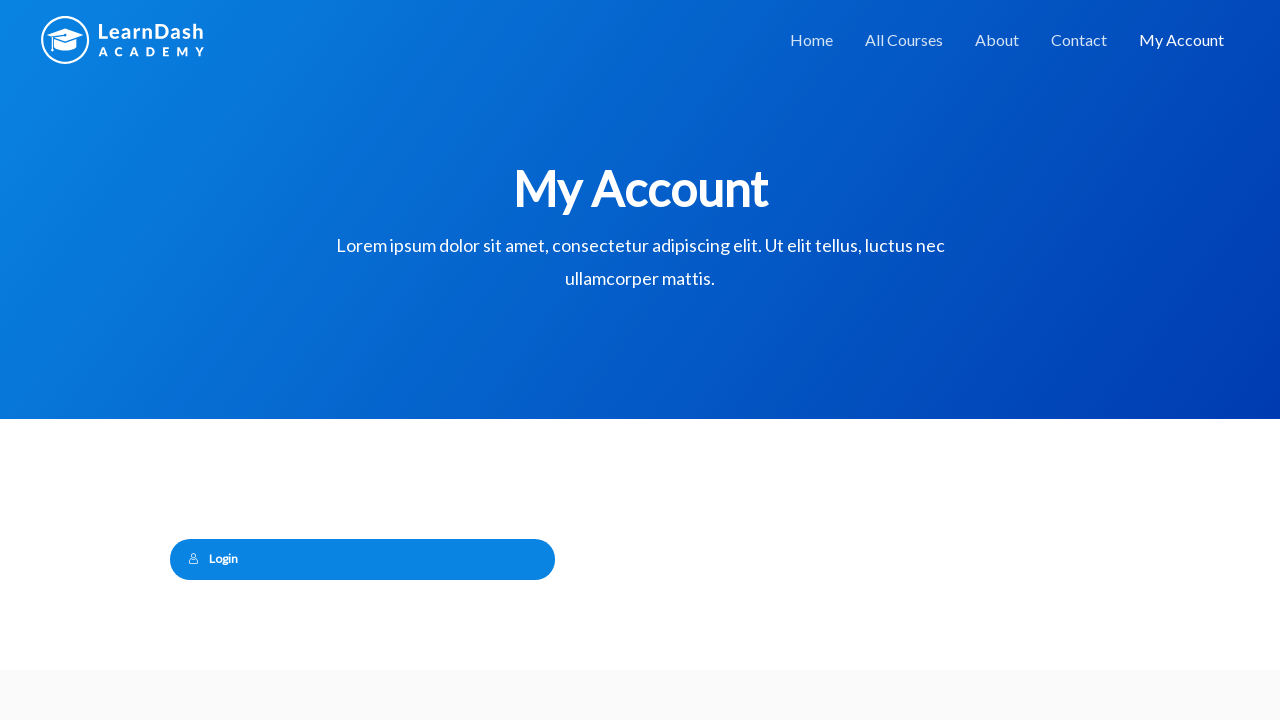